Tests a sample todo application by clicking on two list items to mark them complete, then adding a new task by typing in the input field and clicking the add button.

Starting URL: https://lambdatest.github.io/sample-todo-app/

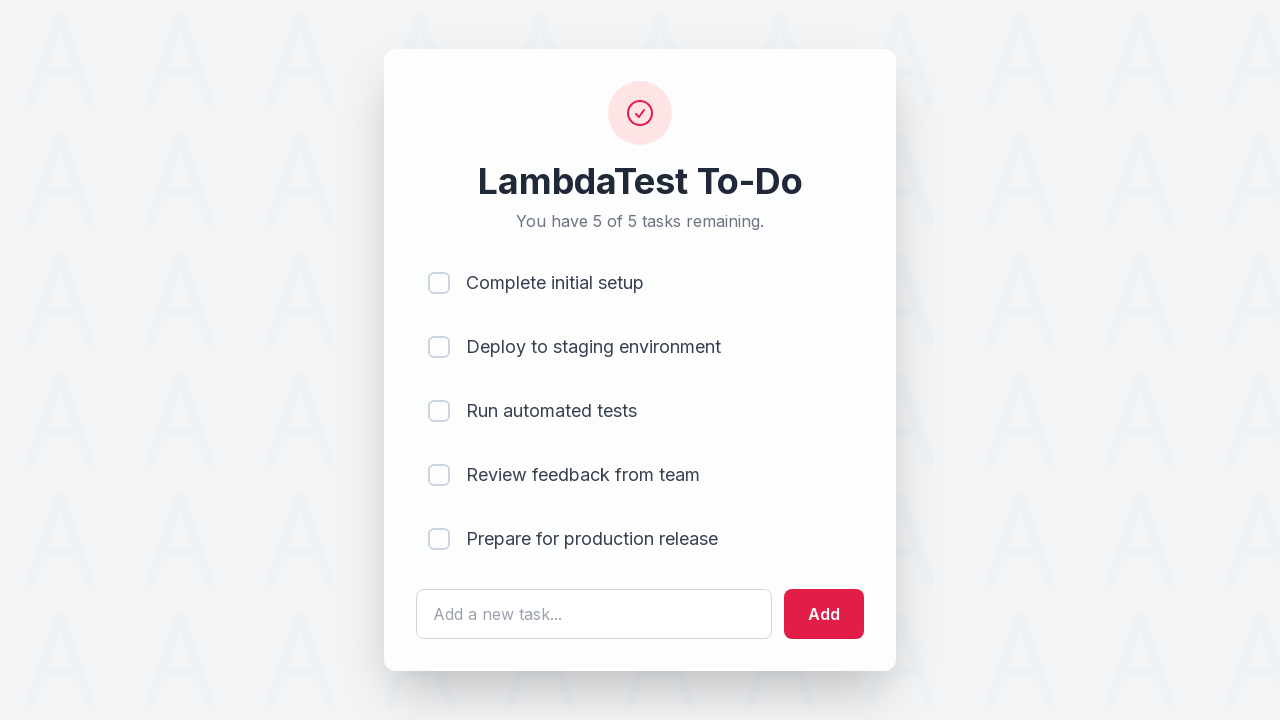

Clicked first list item to mark it complete at (439, 283) on input[name='li1']
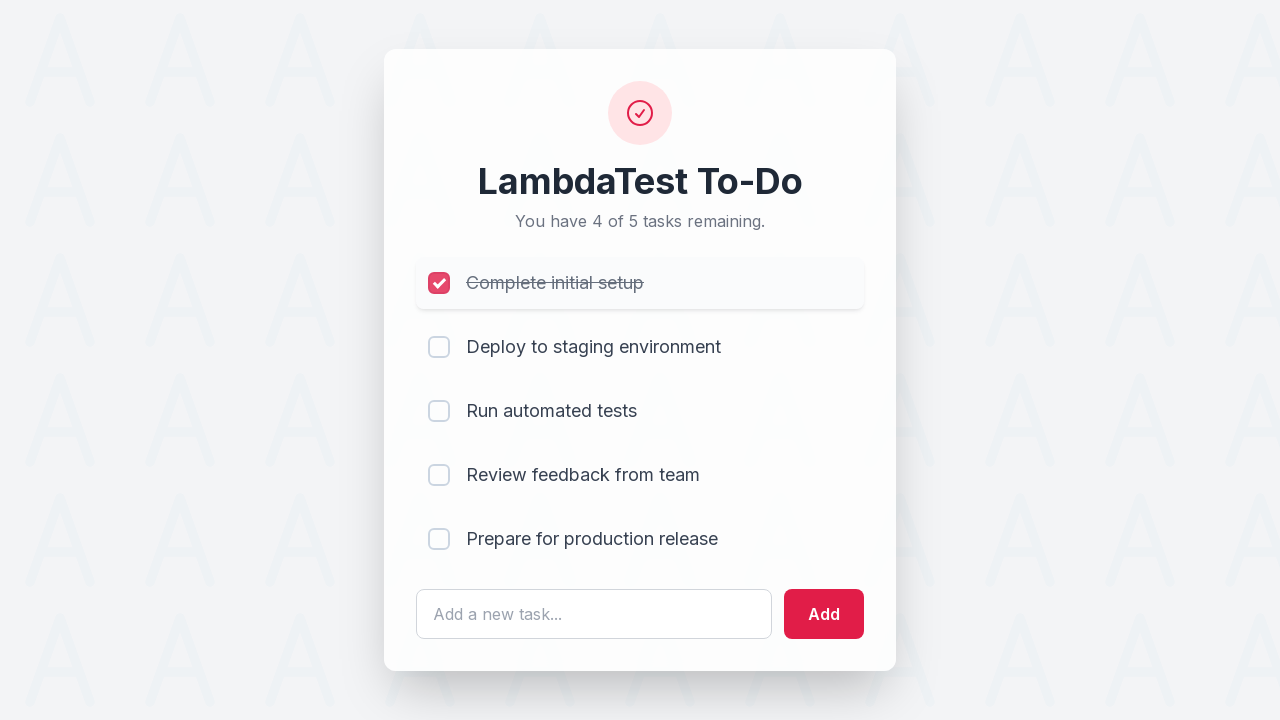

Clicked second list item to mark it complete at (439, 347) on input[name='li2']
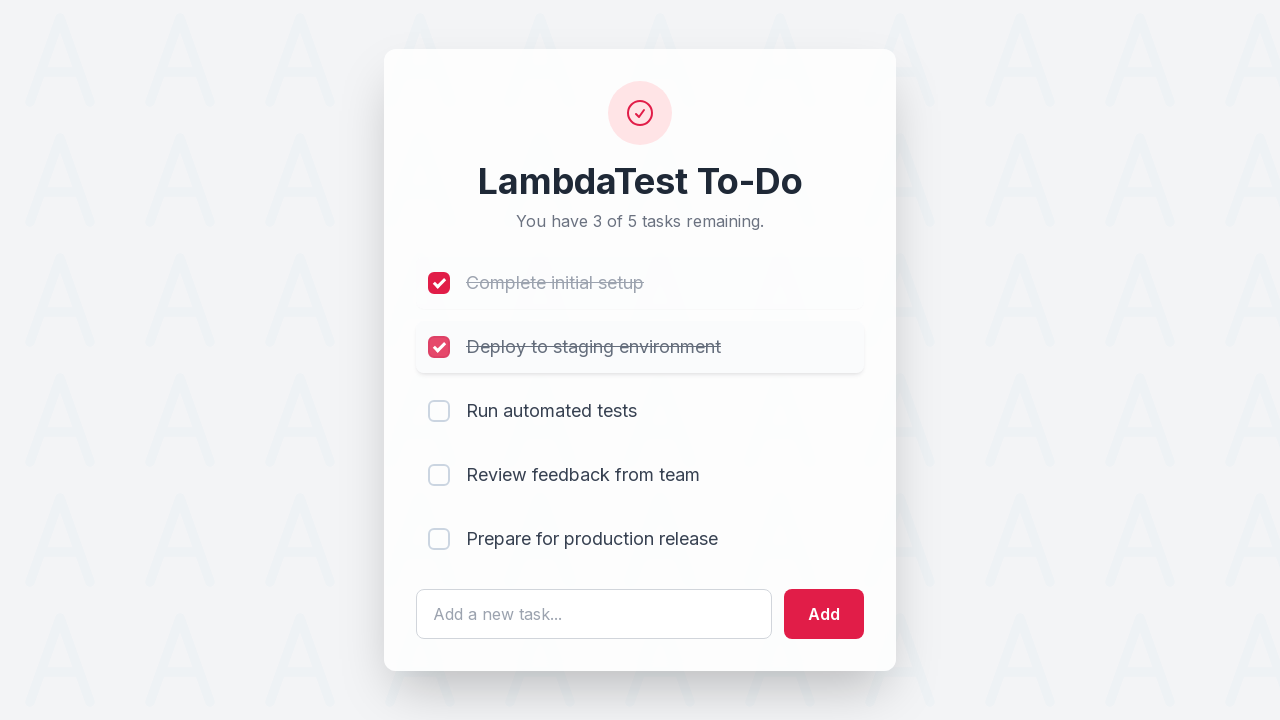

Typed 'Complete Lambdatest Tutorial' in the task input field on #sampletodotext
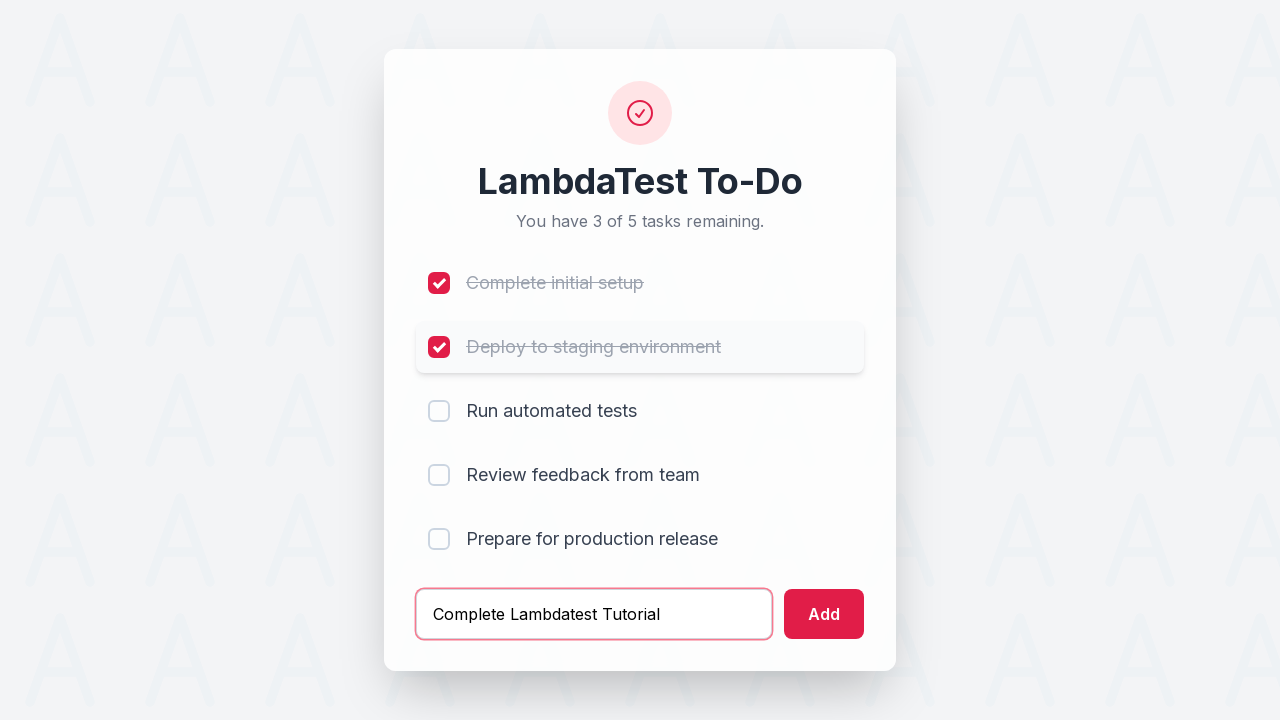

Clicked add button to create the new task at (824, 614) on #addbutton
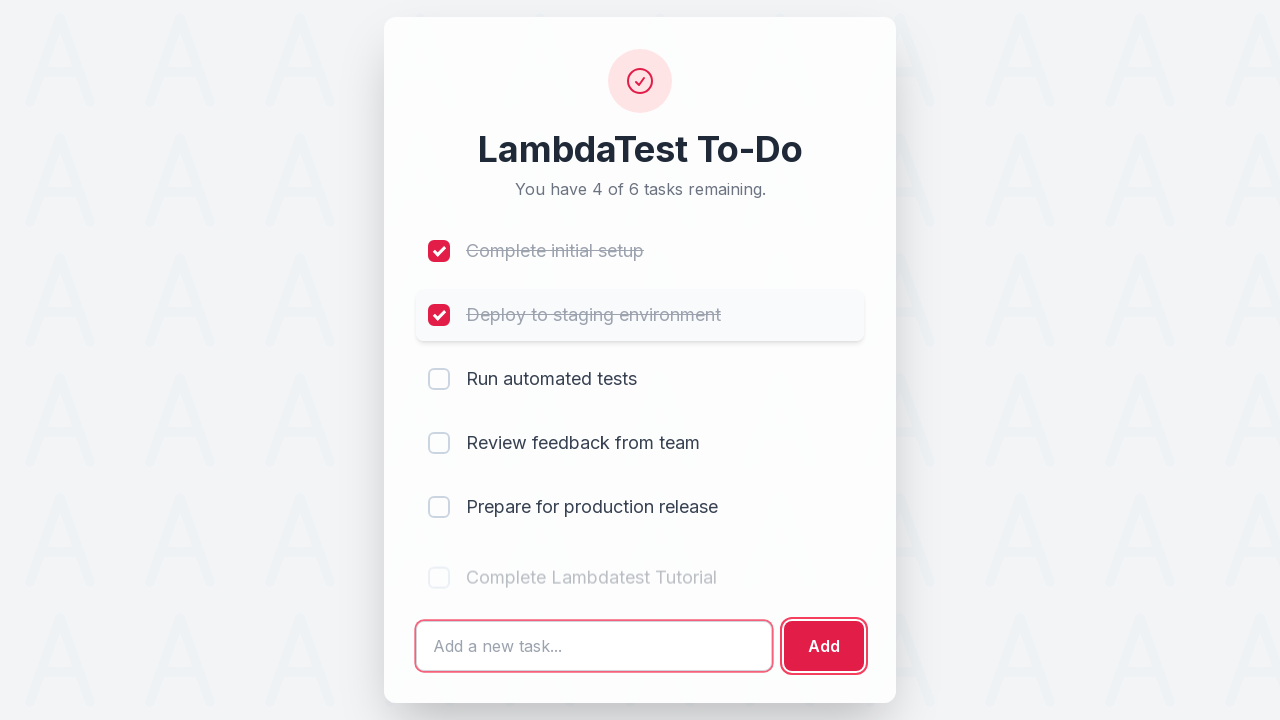

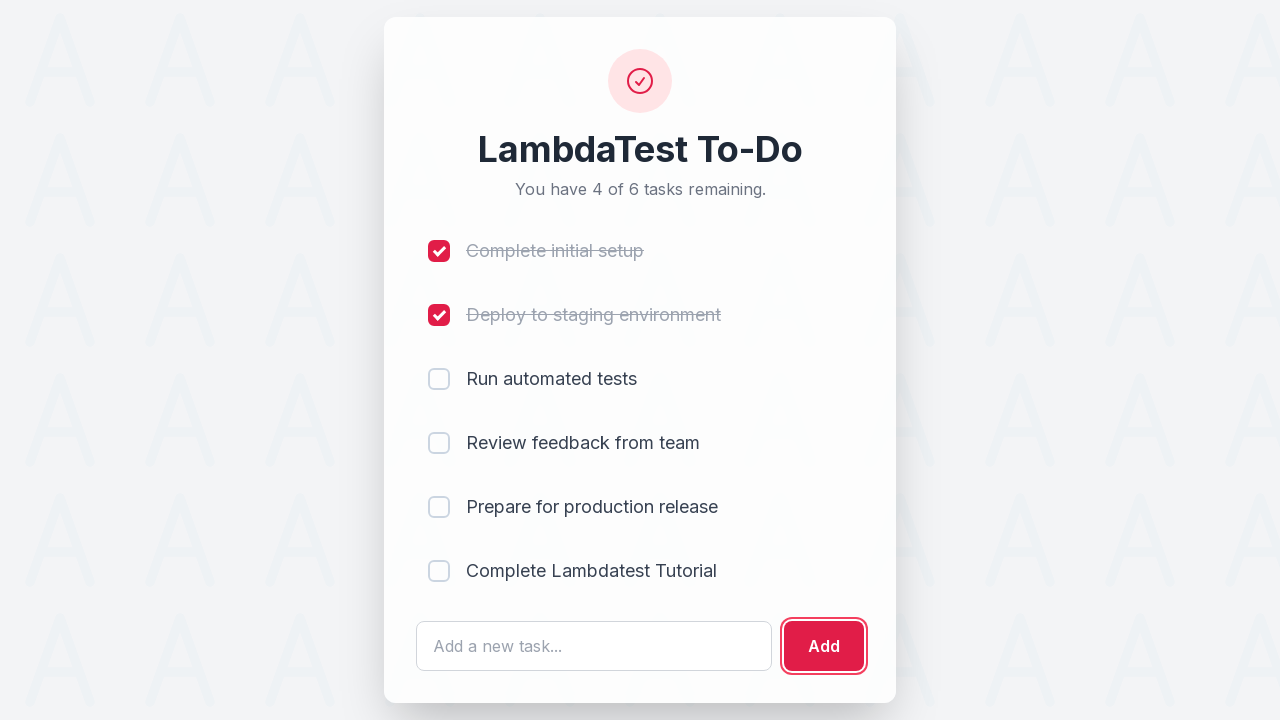